Tests JavaScript alert handling by clicking a button that triggers an alert, accepting the alert, and verifying the result message is displayed correctly.

Starting URL: https://testcenter.techproeducation.com/index.php?page=javascript-alerts

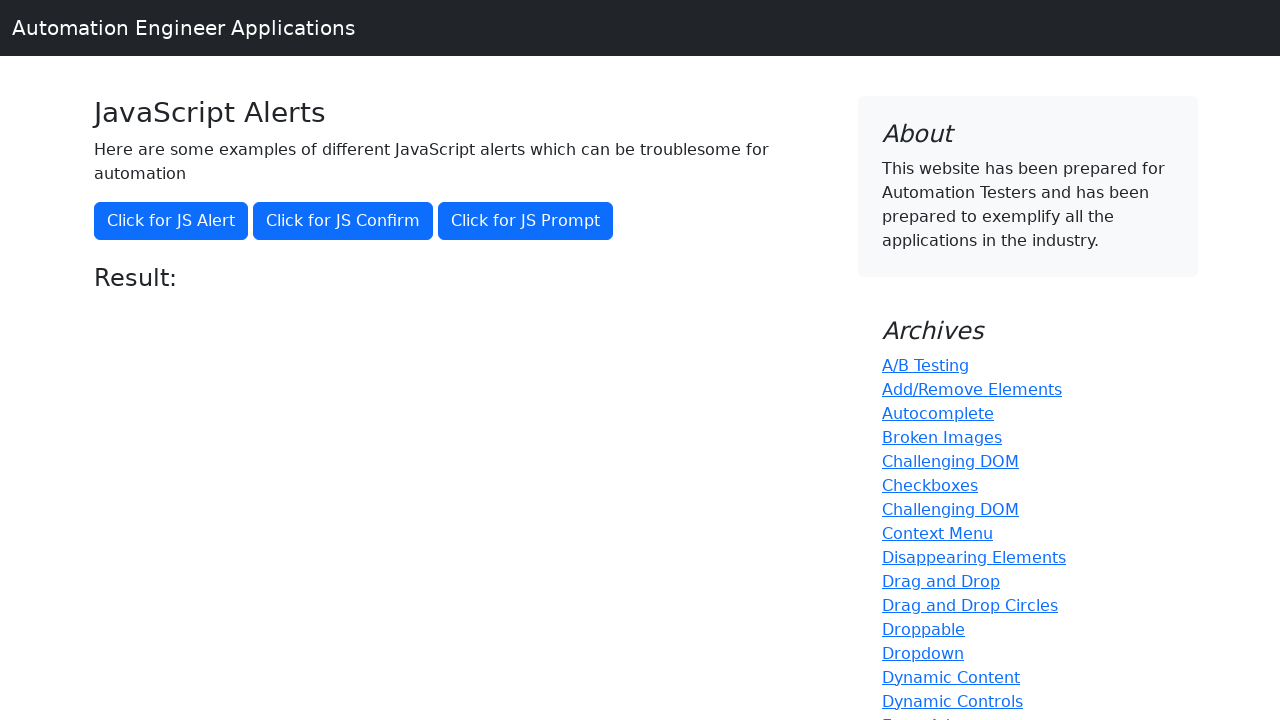

Clicked button to trigger JavaScript alert at (171, 221) on xpath=//*[@onclick='jsAlert()']
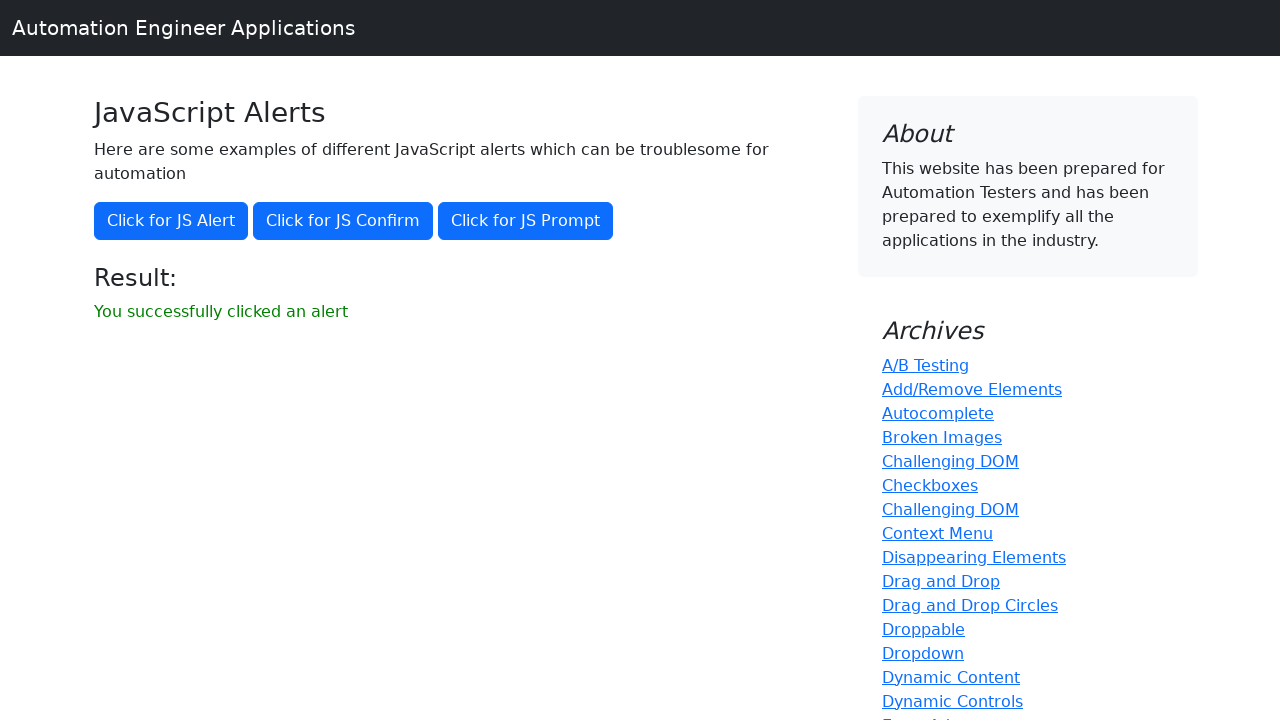

Set up dialog handler to accept alerts
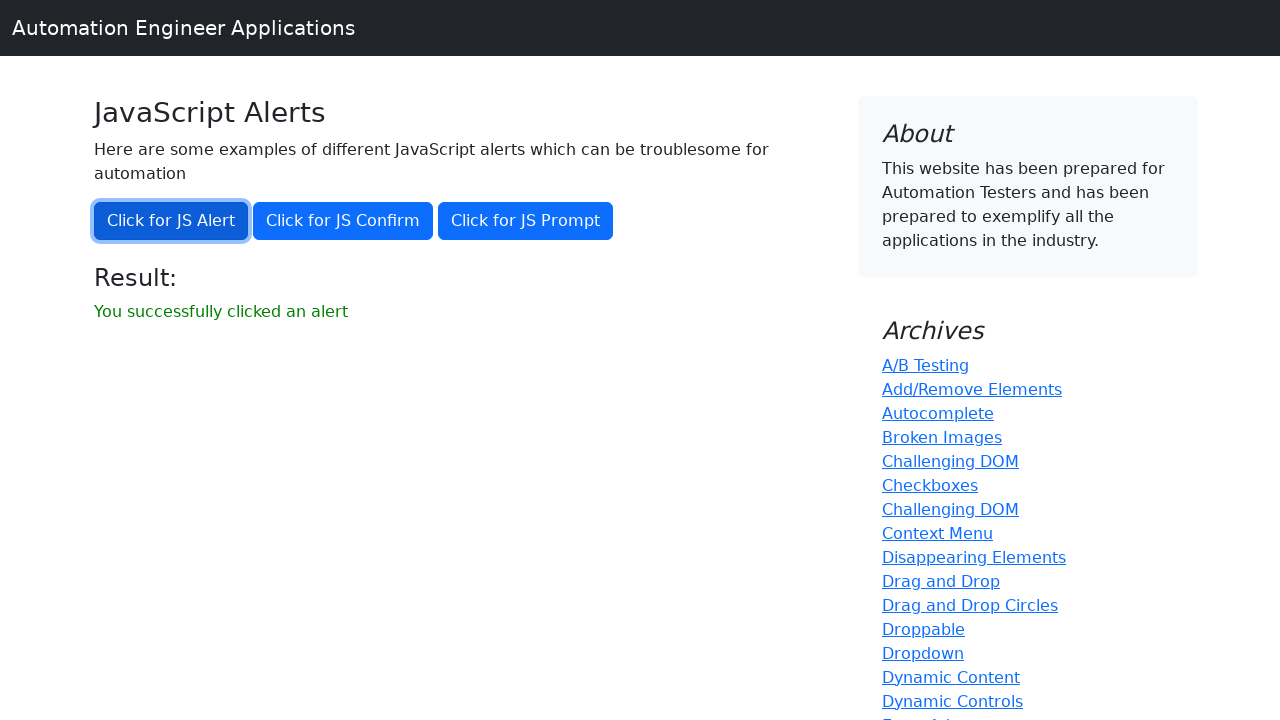

Waited for result message to appear
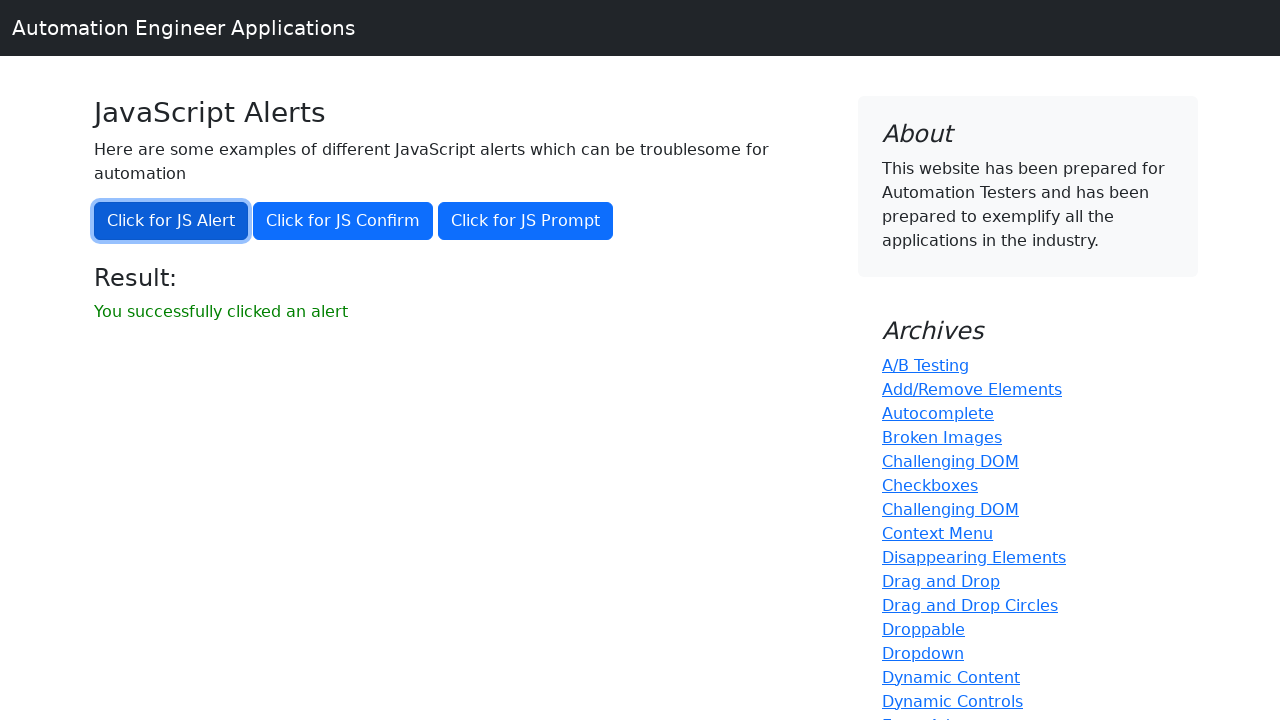

Retrieved result message text
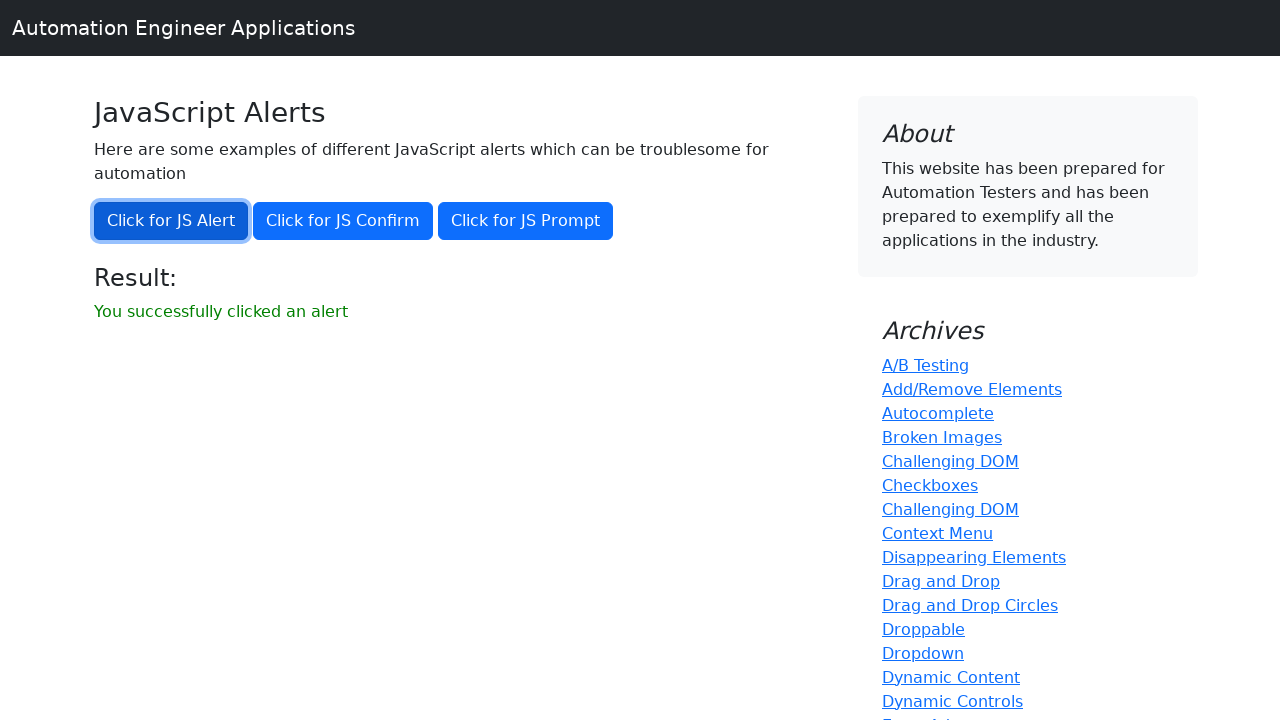

Verified result message displays 'You successfully clicked an alert'
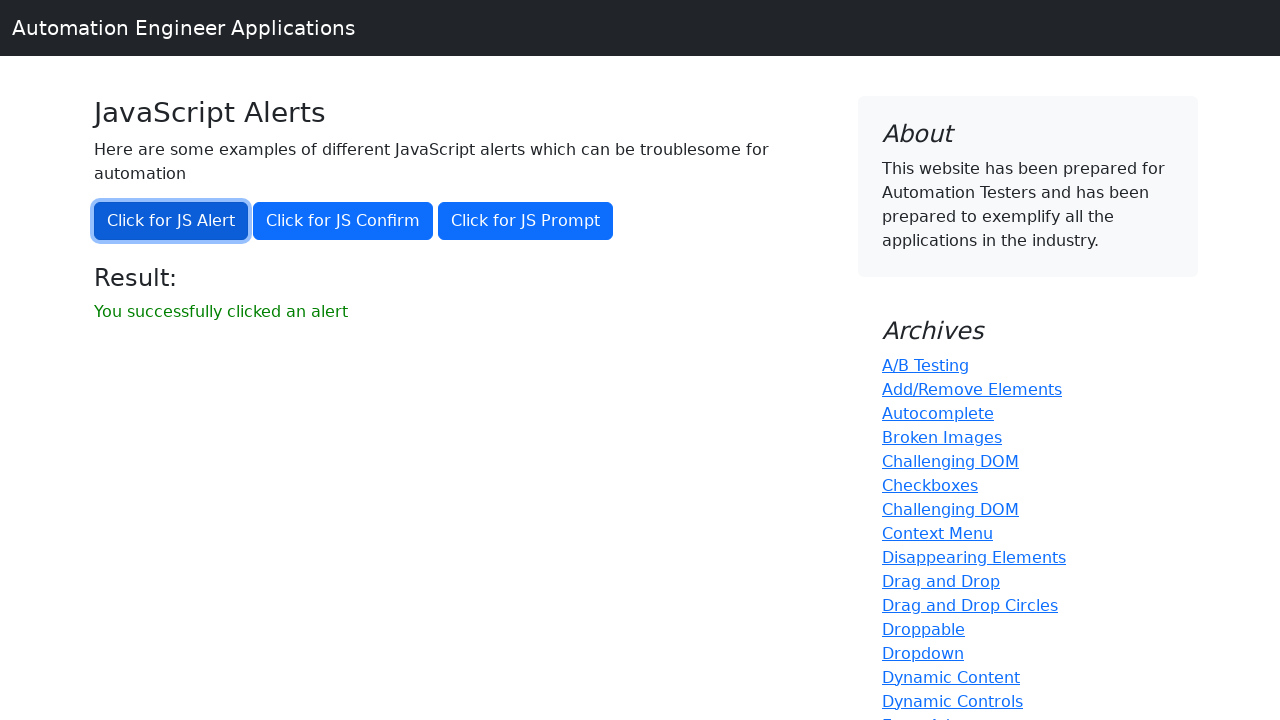

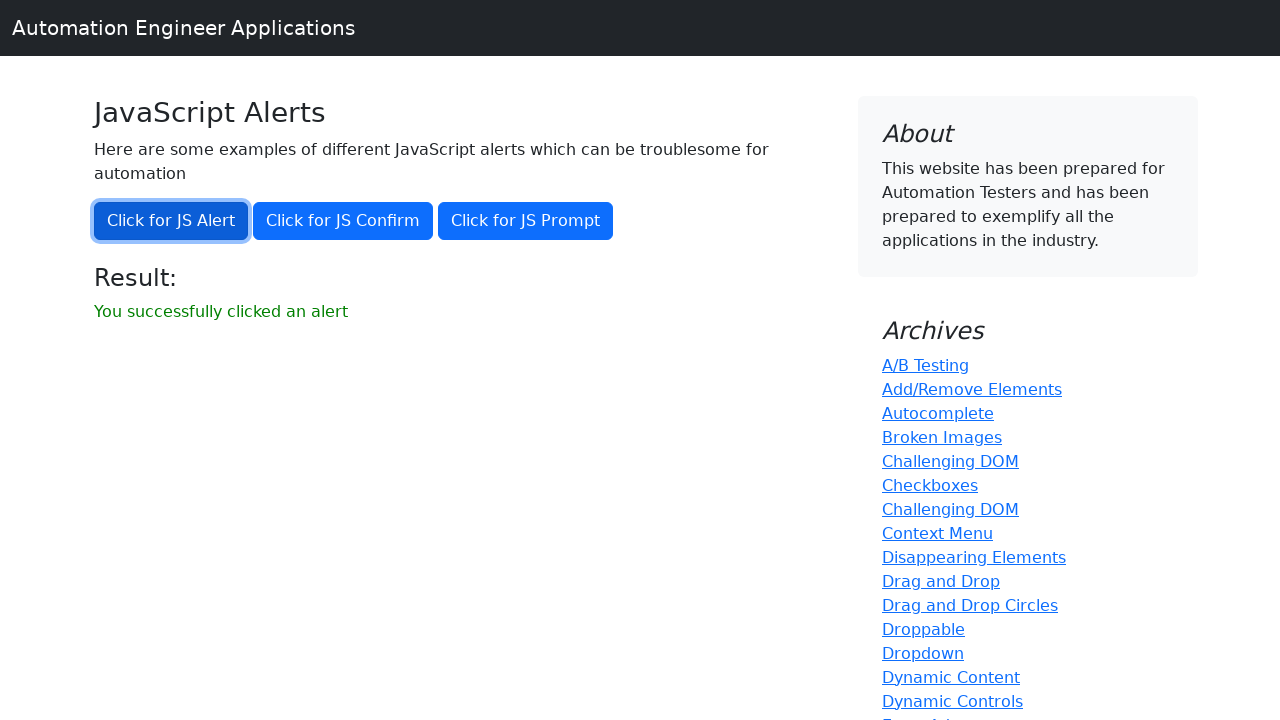